Tests manipulating hidden elements by clicking a button and then using JavaScript to make a hidden element visible

Starting URL: https://the-internet.herokuapp.com/dynamic_loading/1

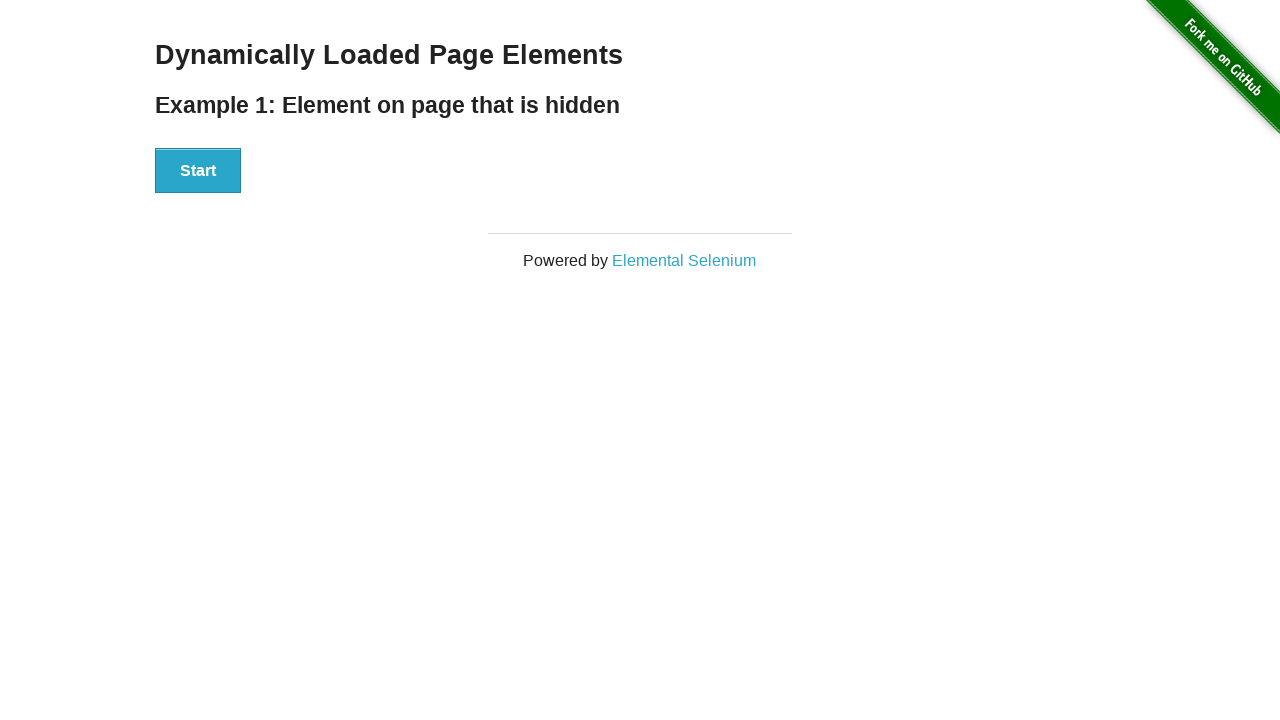

Navigated to dynamic loading page
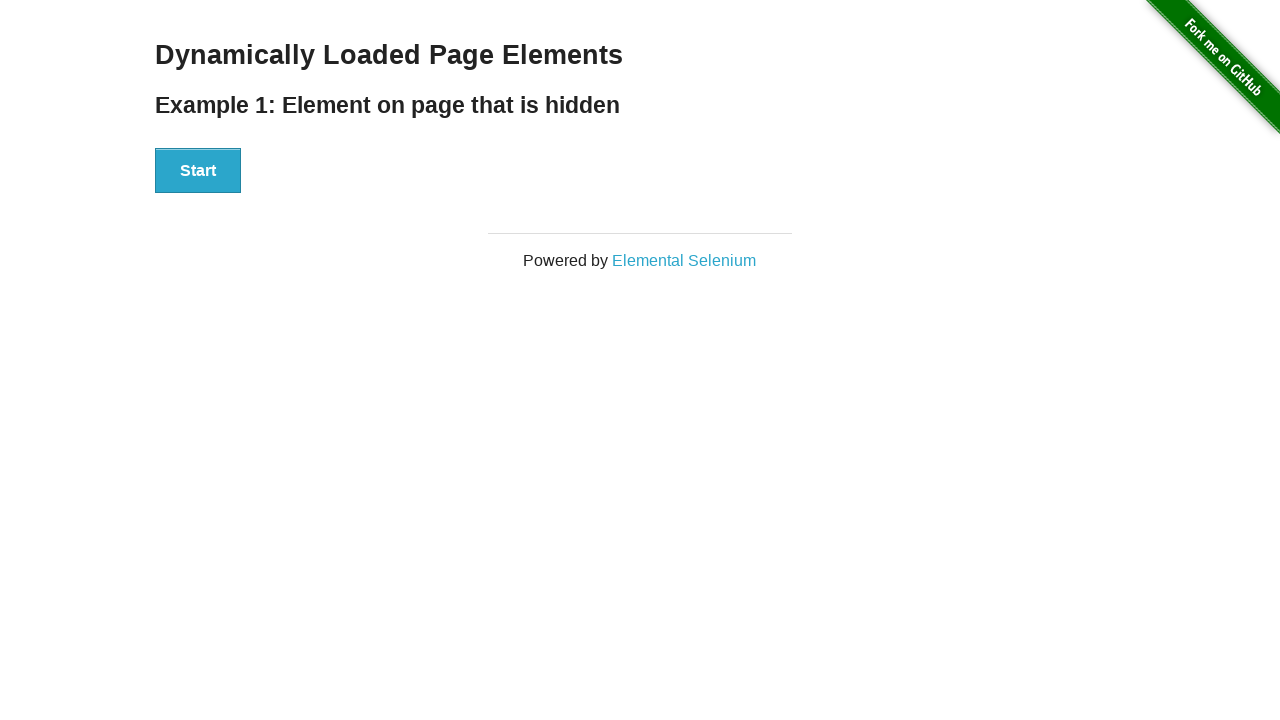

Clicked Start button using JavaScript
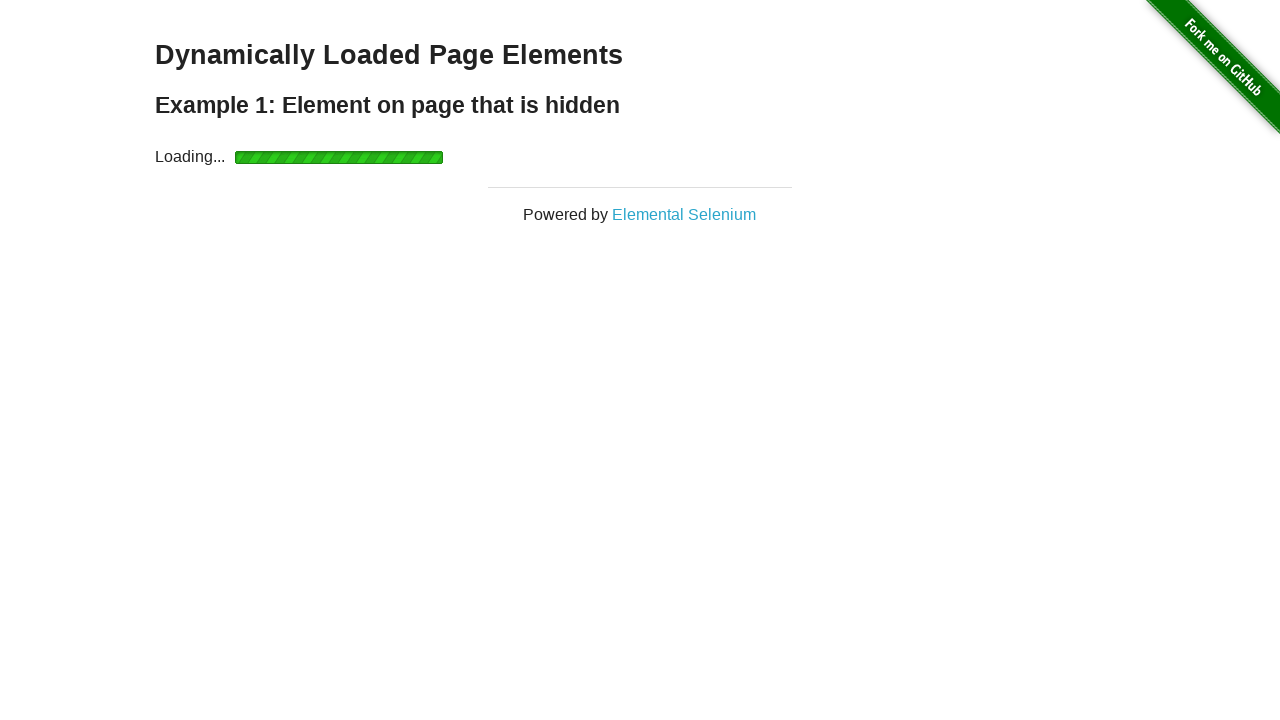

Made hidden element visible by setting display to block
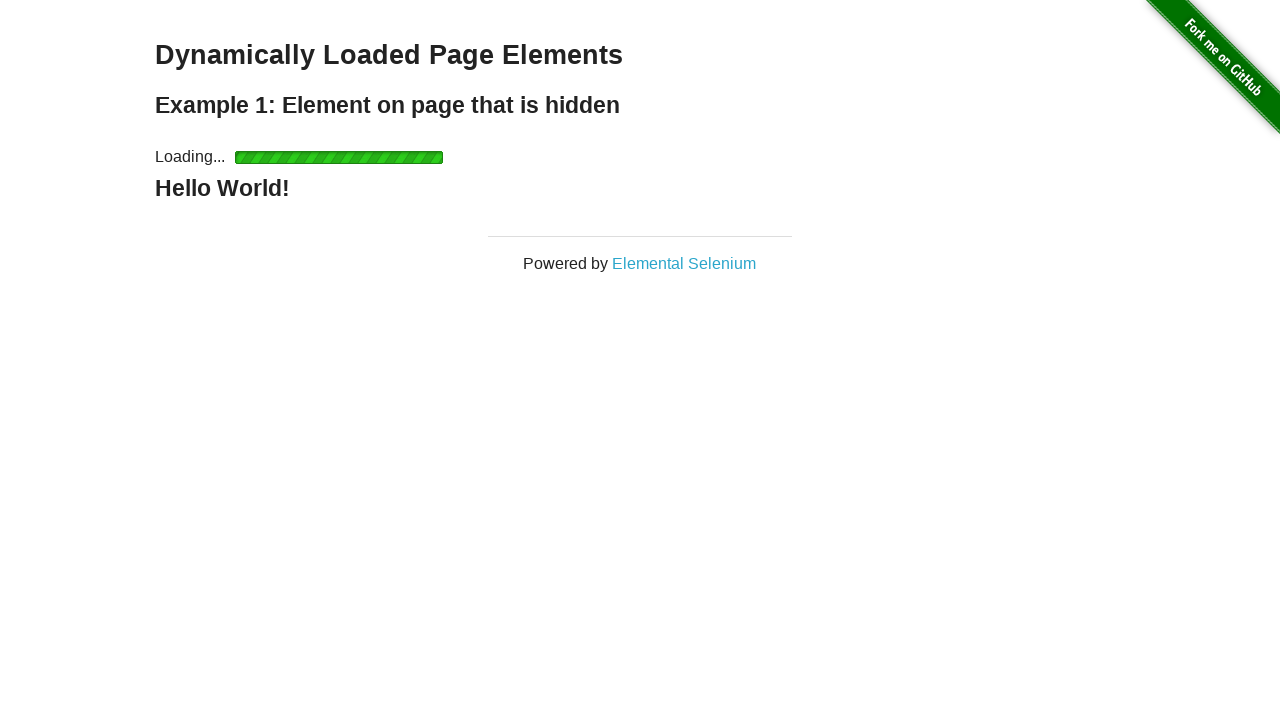

Verified hidden element is now visible
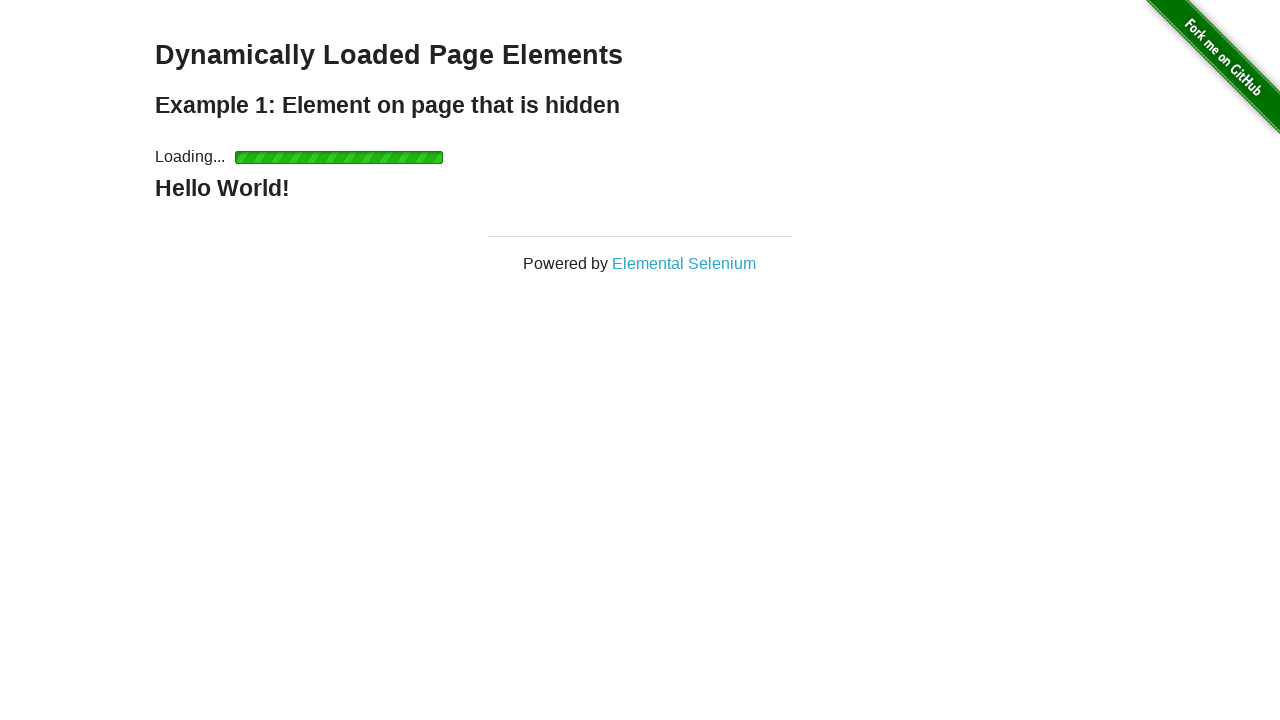

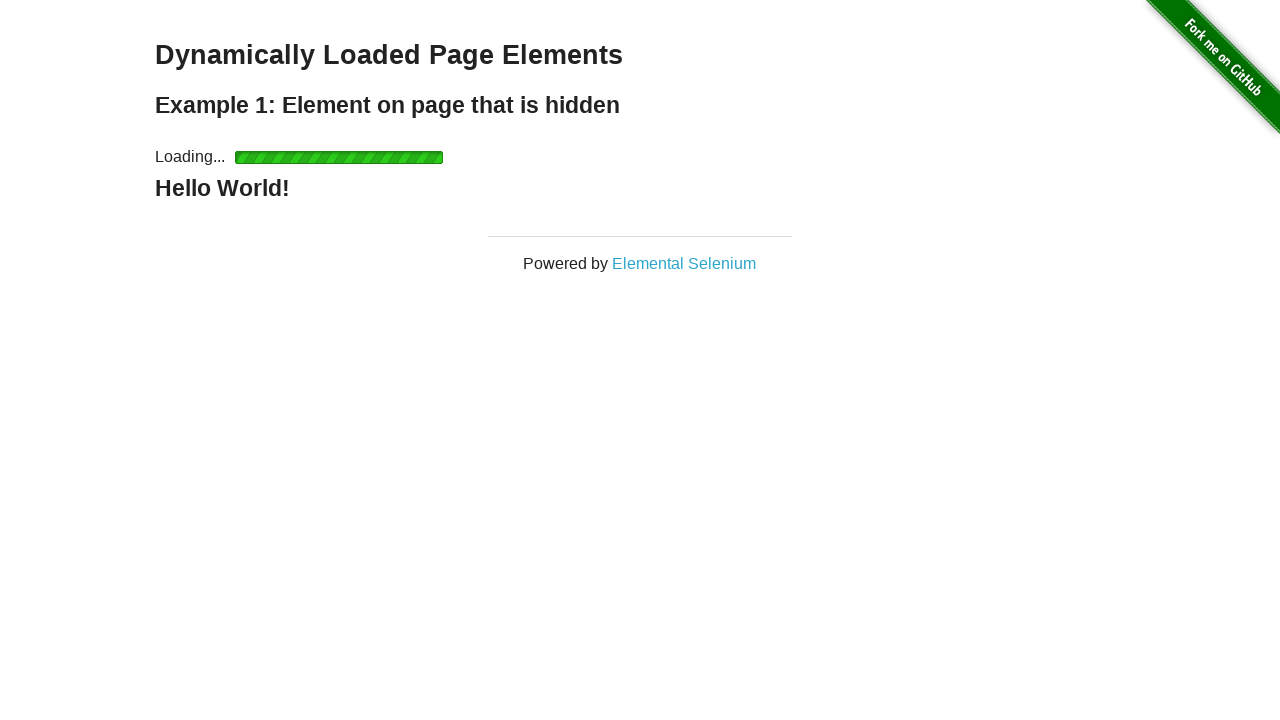